Tests editing tasks while different filters (Active, Completed) are applied

Starting URL: https://demo.playwright.dev/todomvc

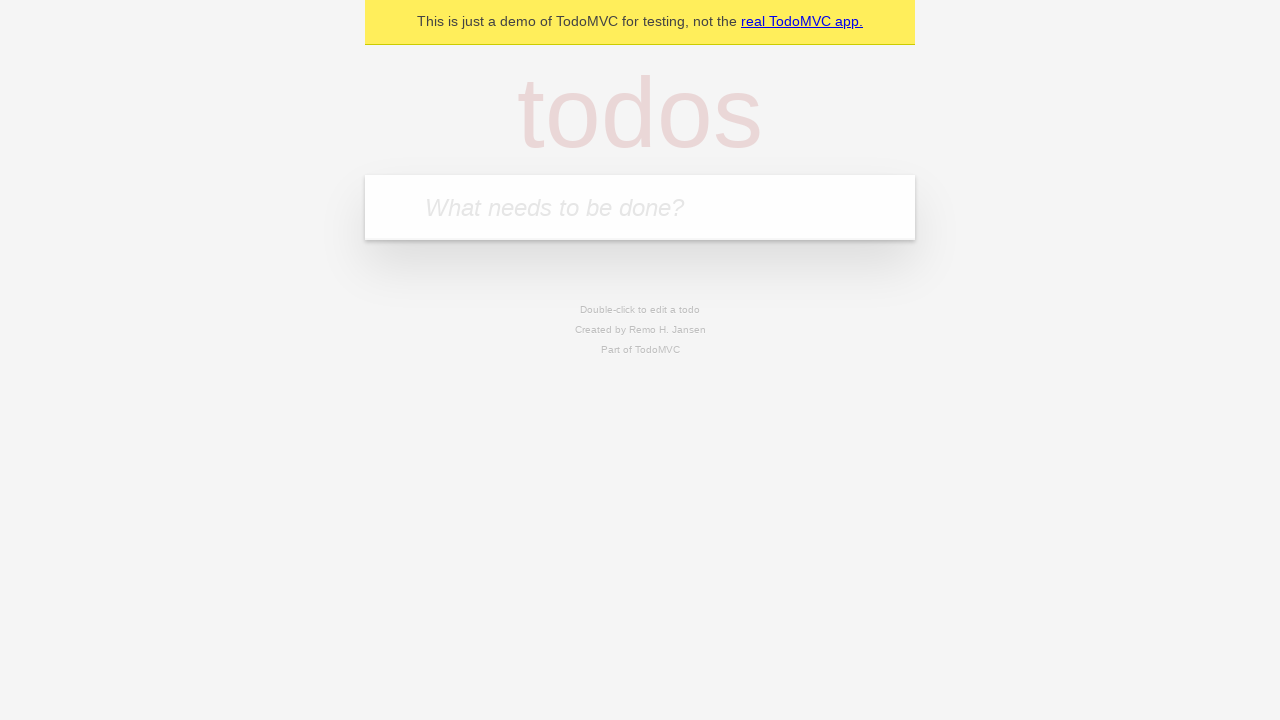

Filled new todo input with 'water plants' on .new-todo
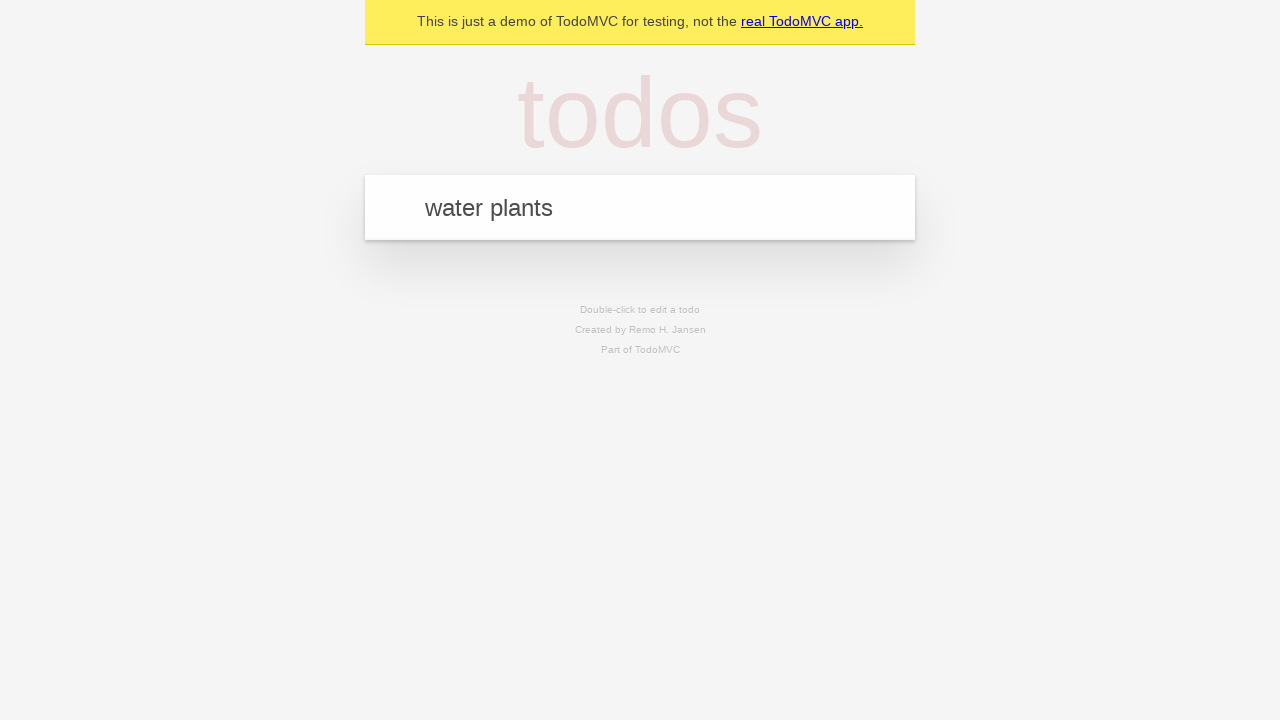

Pressed Enter to add 'water plants' task on .new-todo
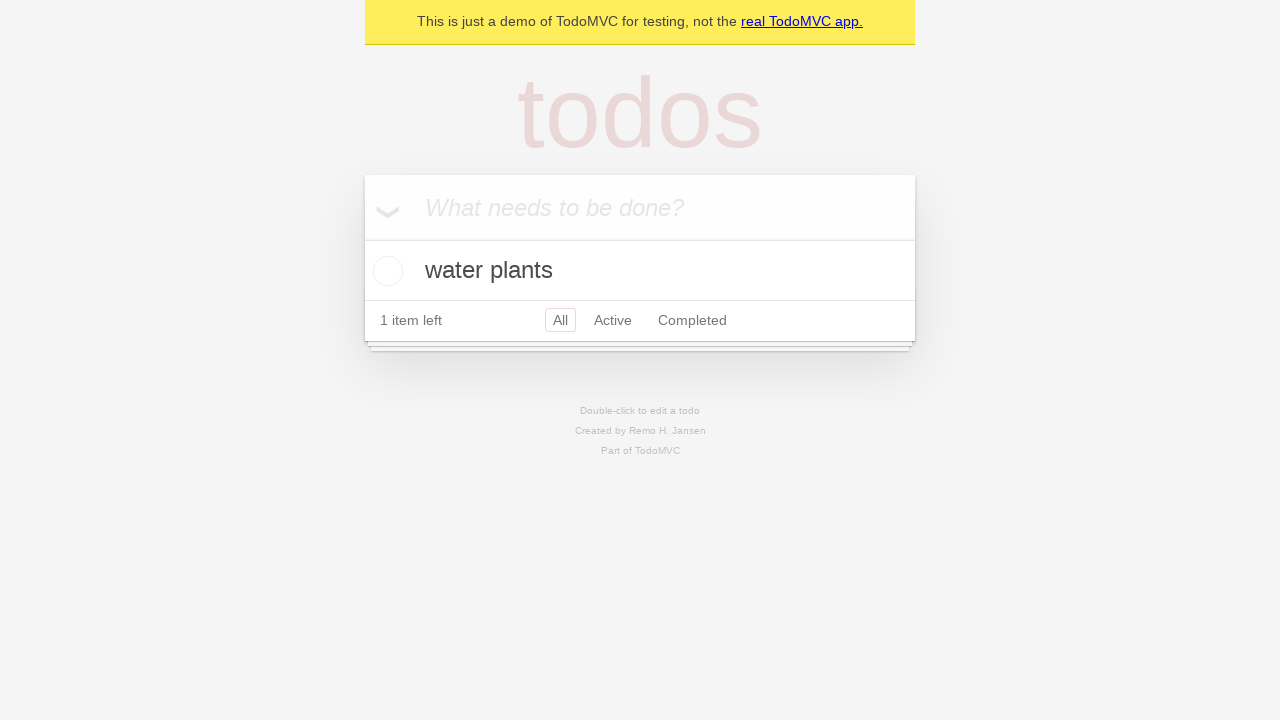

Filled new todo input with 'clean fridge' on .new-todo
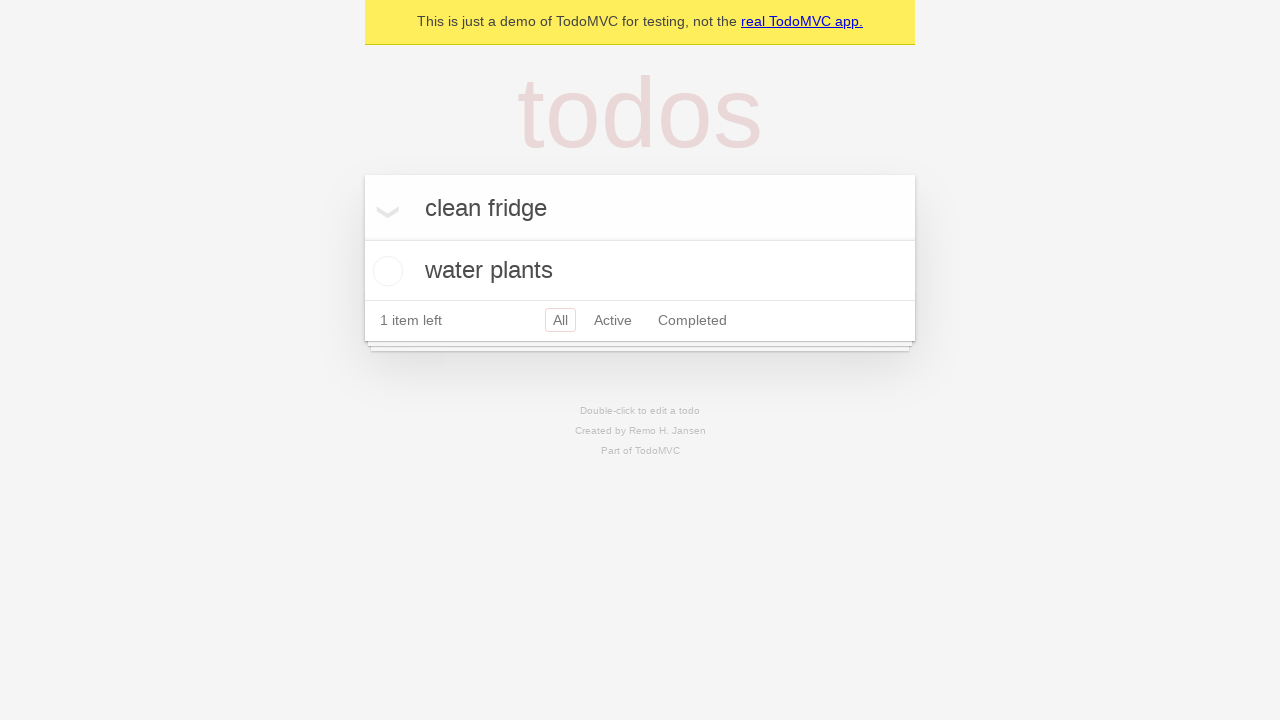

Pressed Enter to add 'clean fridge' task on .new-todo
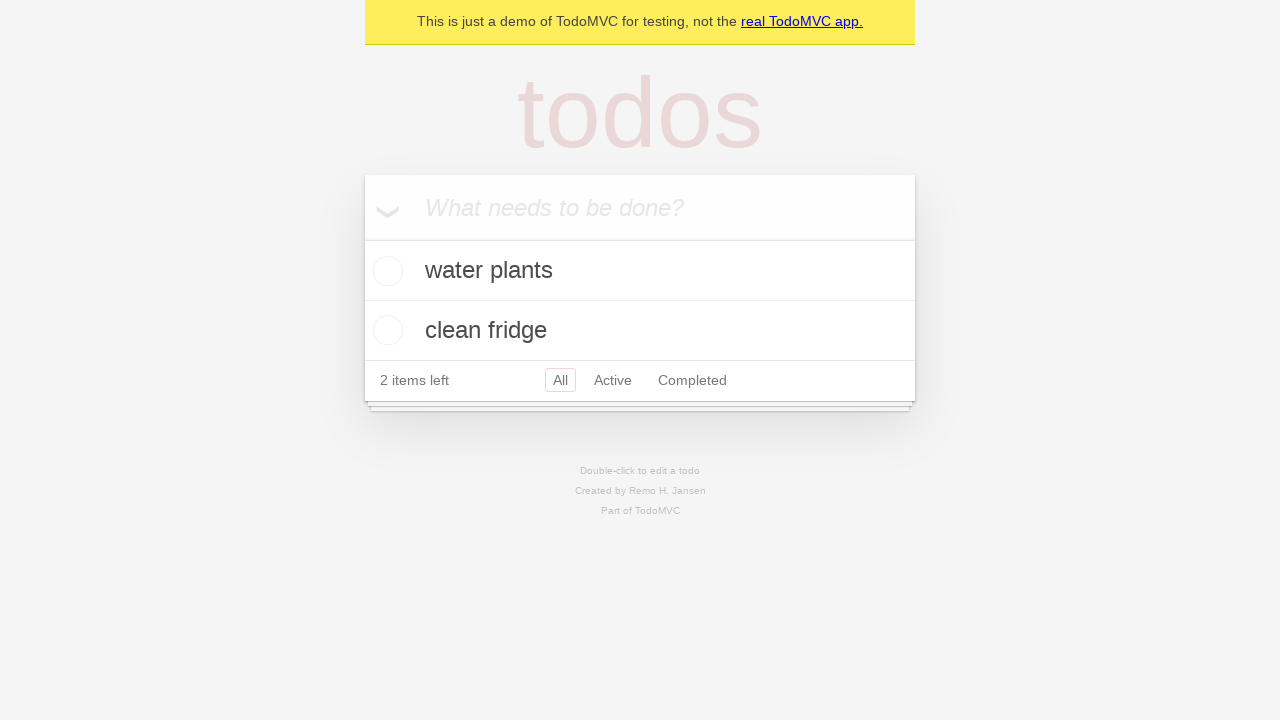

Filled new todo input with 'fold laundry' on .new-todo
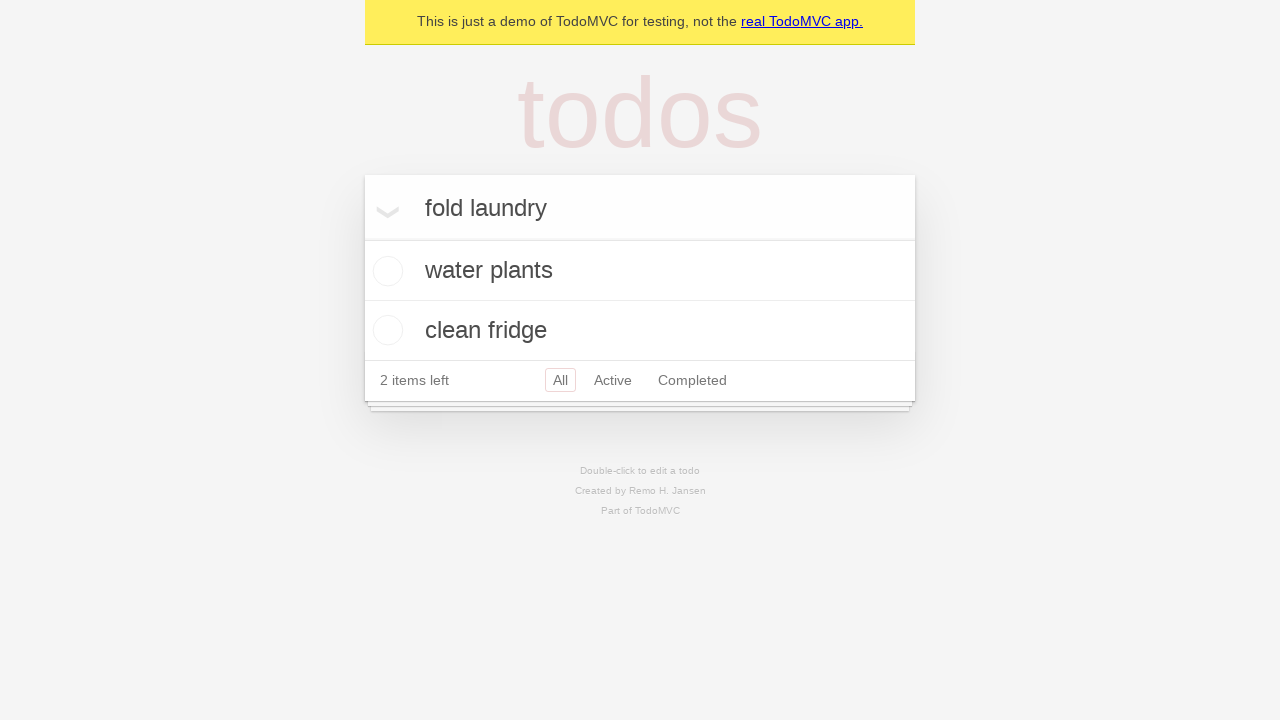

Pressed Enter to add 'fold laundry' task on .new-todo
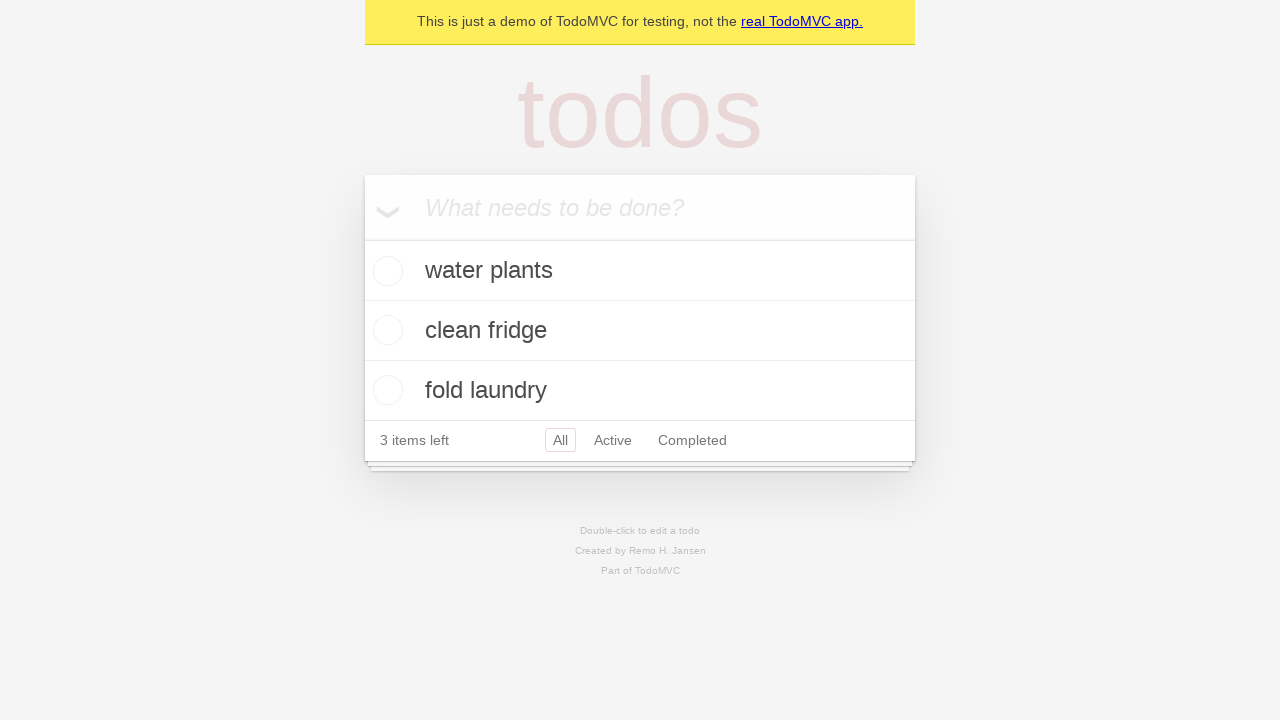

Clicked toggle to complete the first task 'water plants' at (385, 271) on .todo-list li >> nth=0 >> .toggle
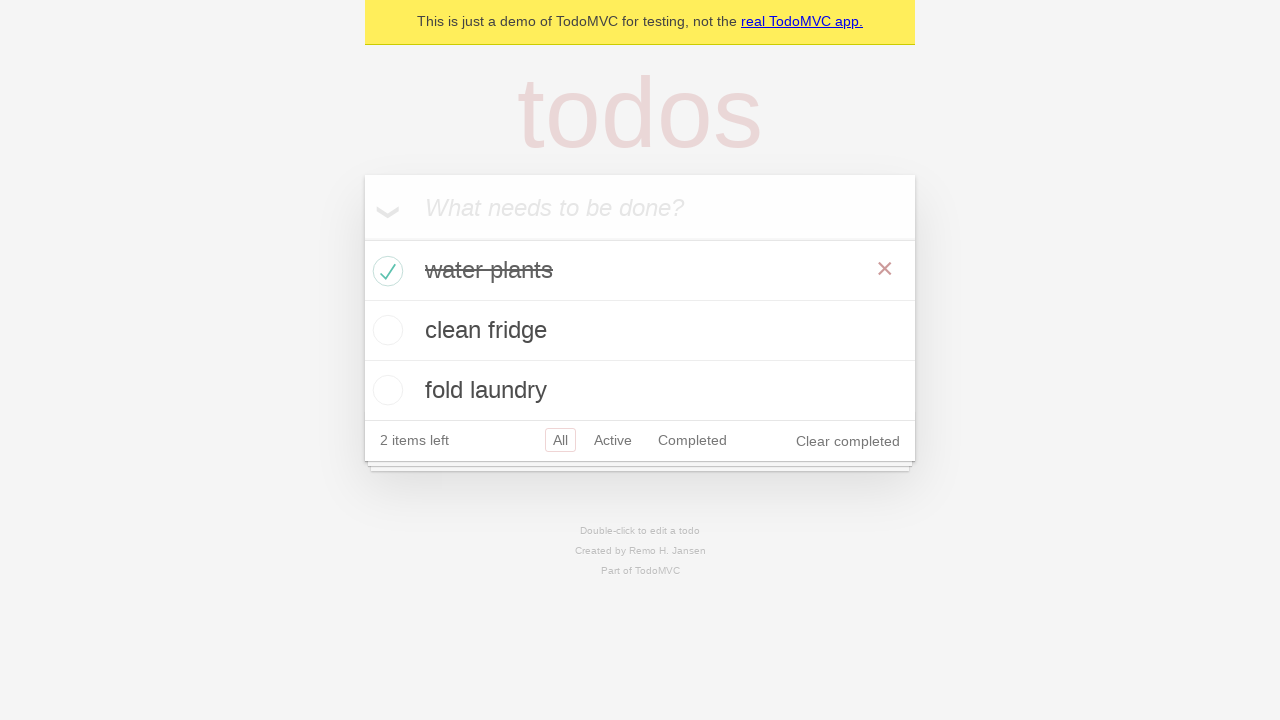

Clicked Active filter to show only active tasks at (613, 440) on a[href='#/active']
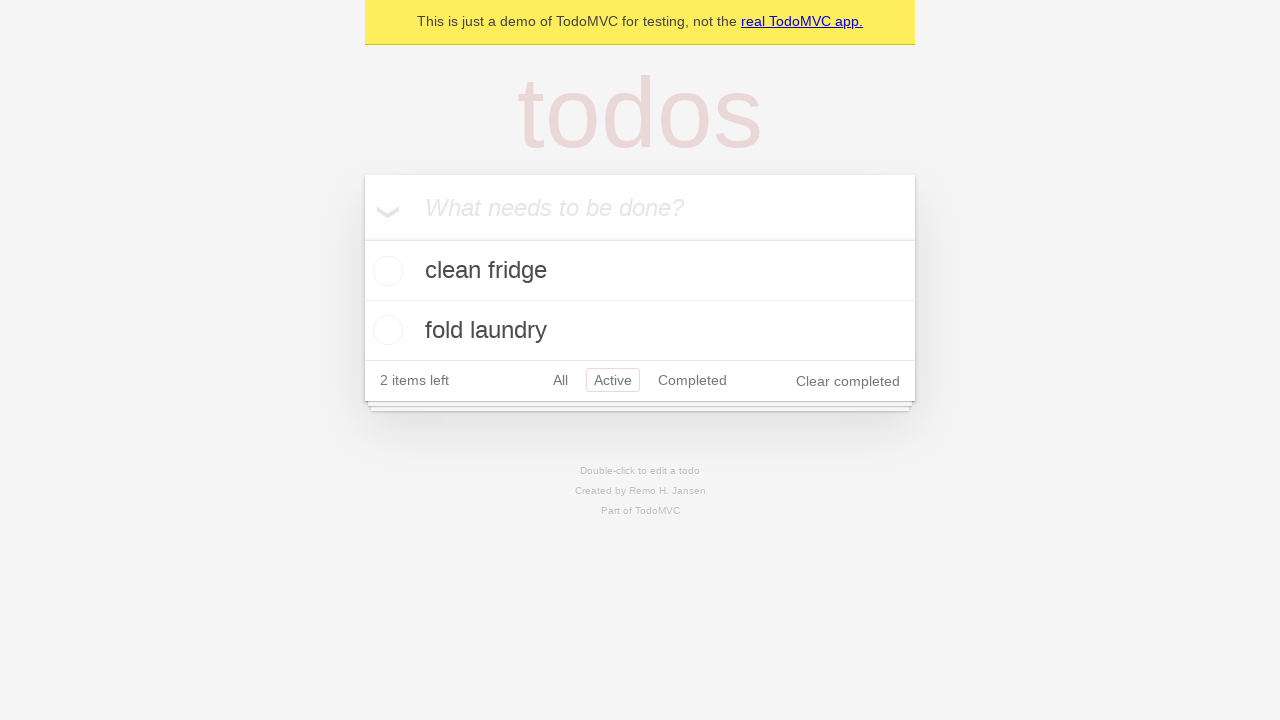

Double-clicked second active task to enter edit mode at (640, 330) on .todo-list li >> nth=1
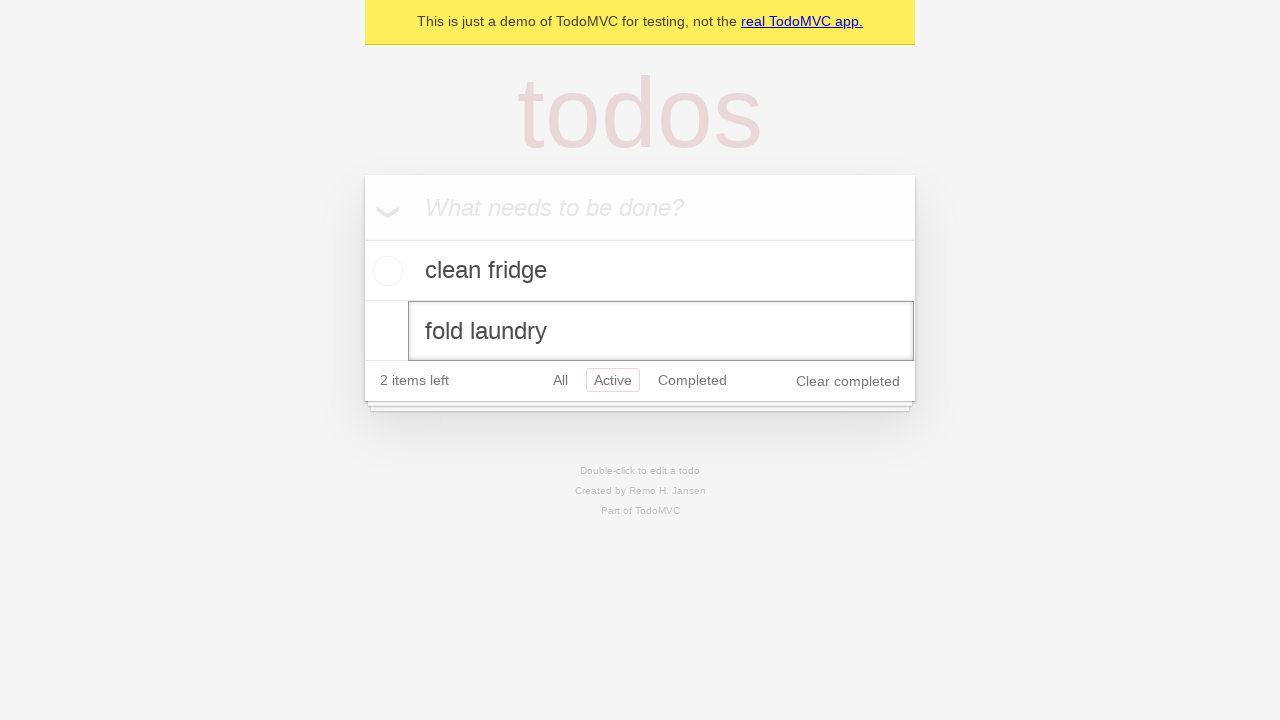

Filled edit input with new text for 'clean fridge' task on .todo-list li >> nth=1 >> .edit
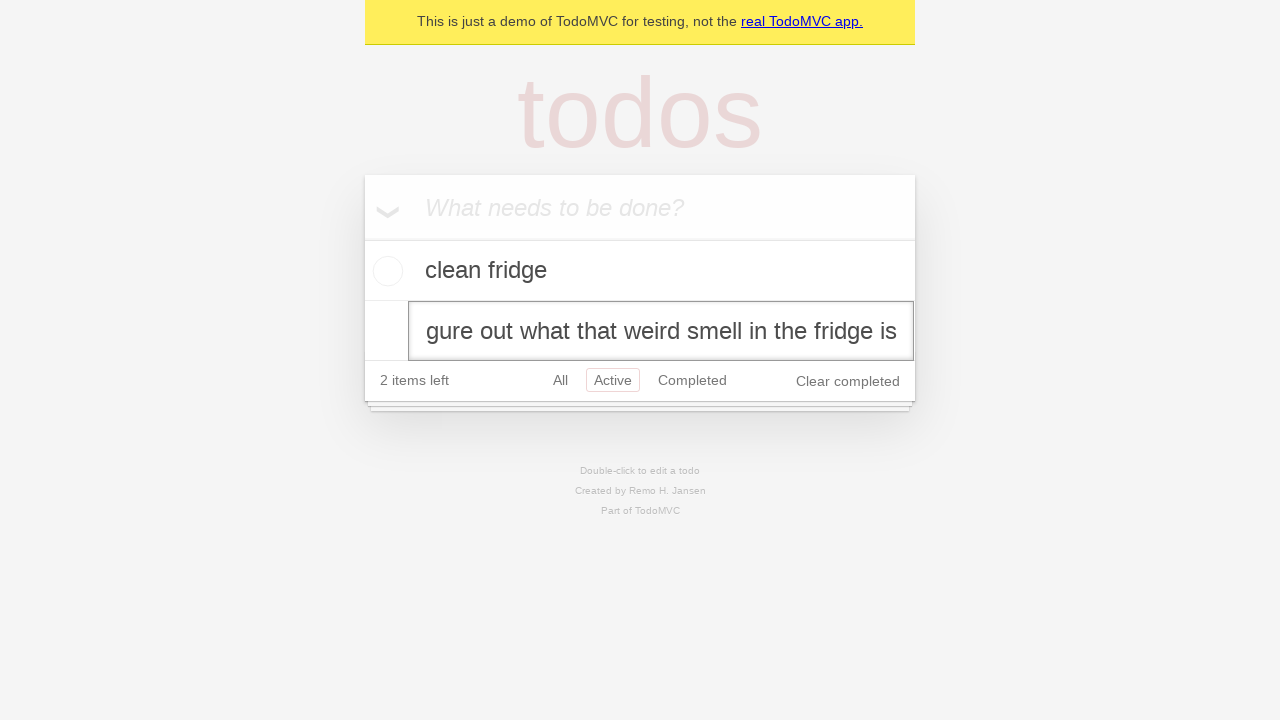

Pressed Enter to save the edited active task on .todo-list li >> nth=1 >> .edit
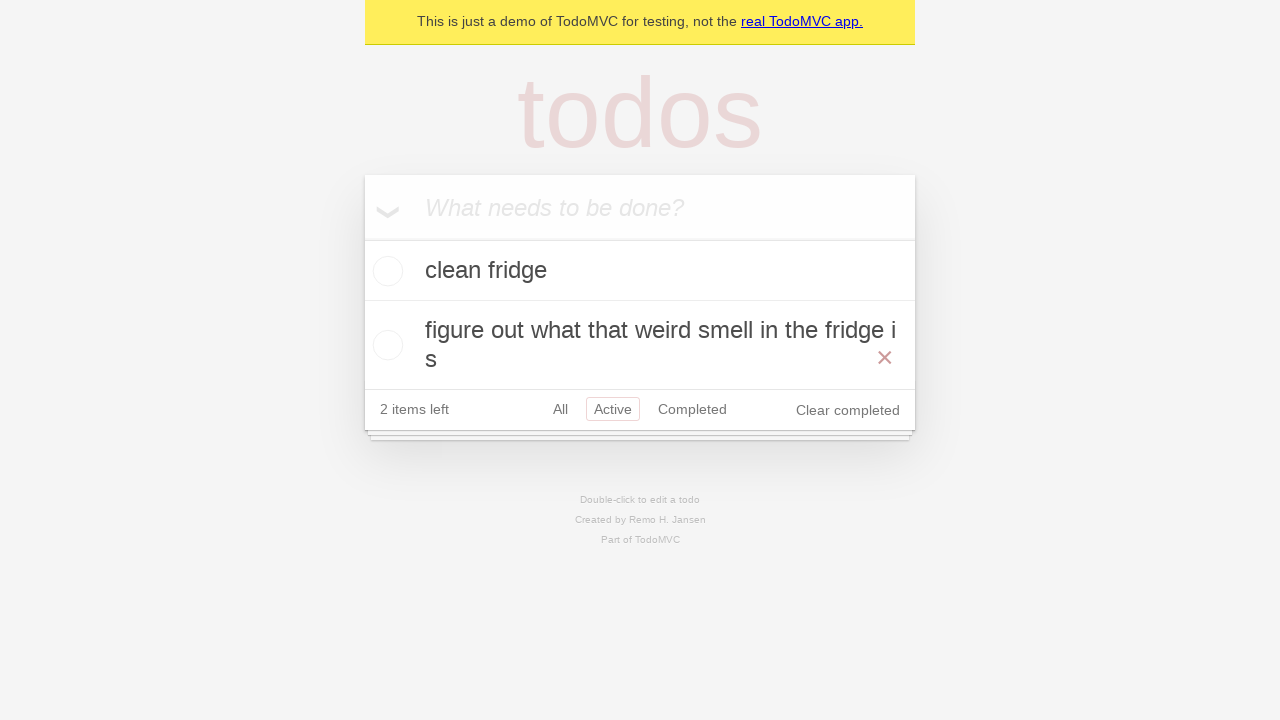

Clicked Completed filter to show only completed tasks at (692, 409) on a[href='#/completed']
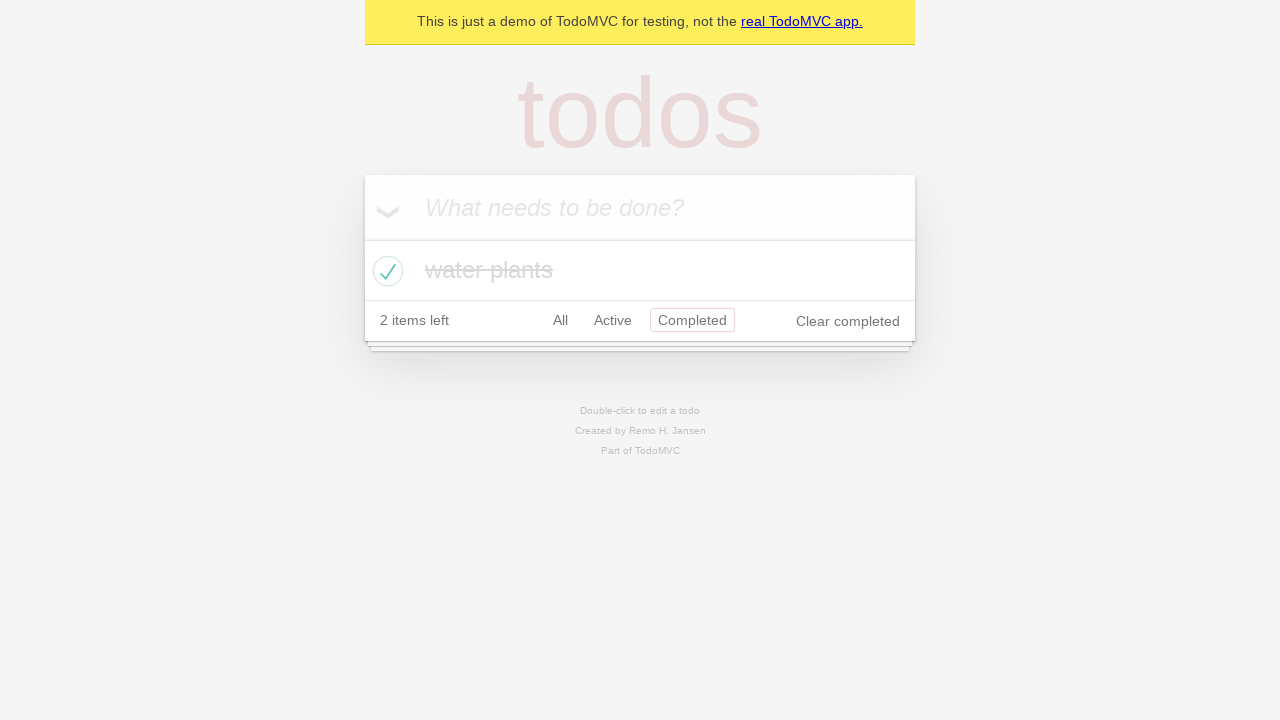

Double-clicked completed task to enter edit mode at (640, 271) on .todo-list li >> nth=0
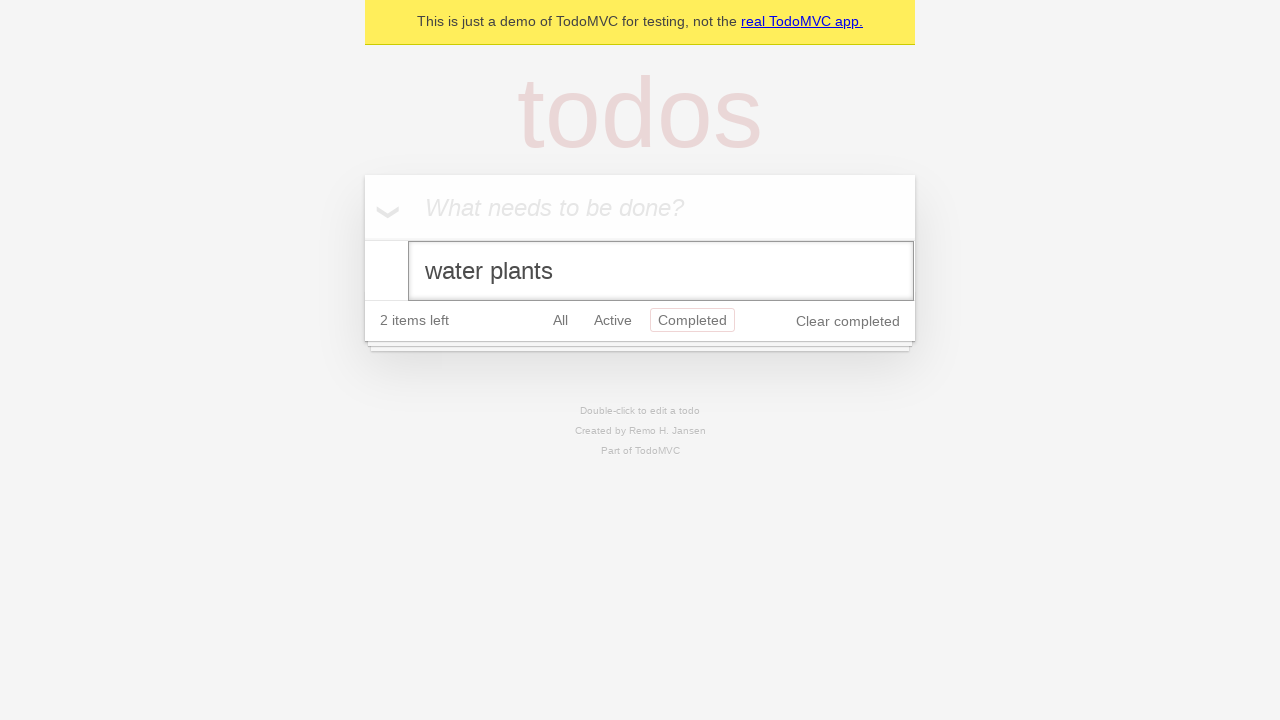

Filled edit input with new text for 'water plants' task on .todo-list li >> nth=0 >> .edit
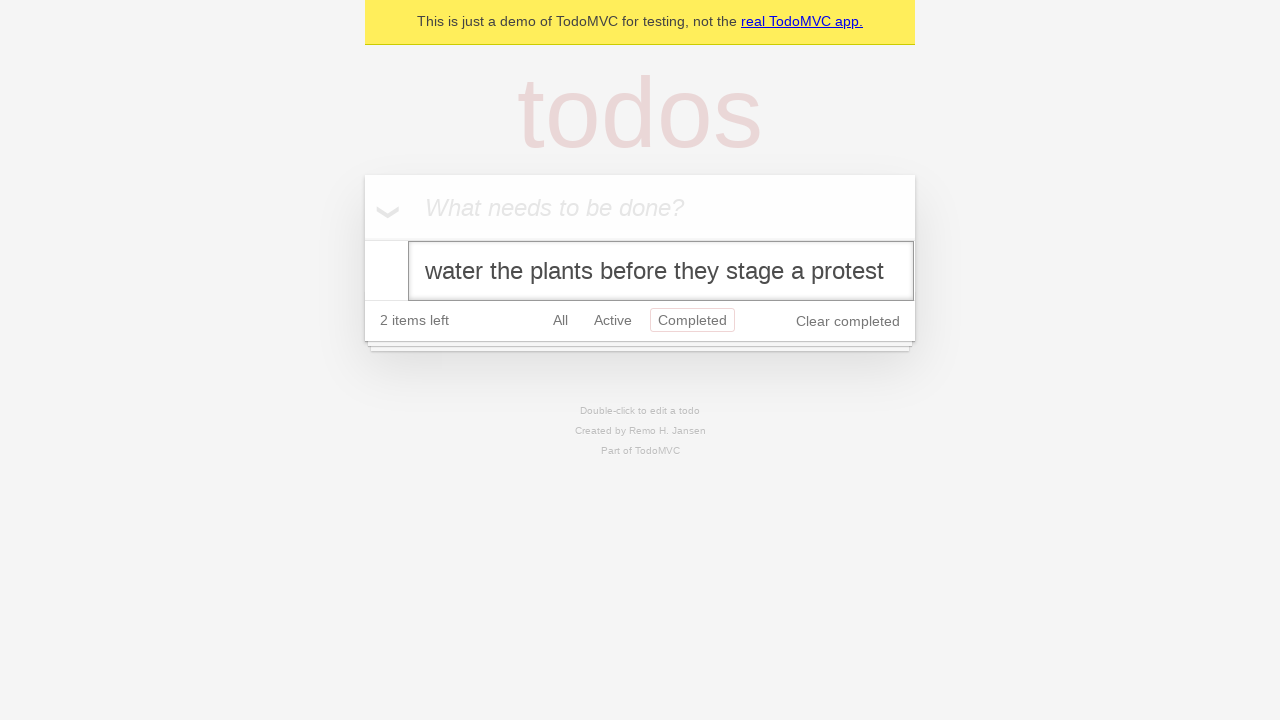

Pressed Enter to save the edited completed task on .todo-list li >> nth=0 >> .edit
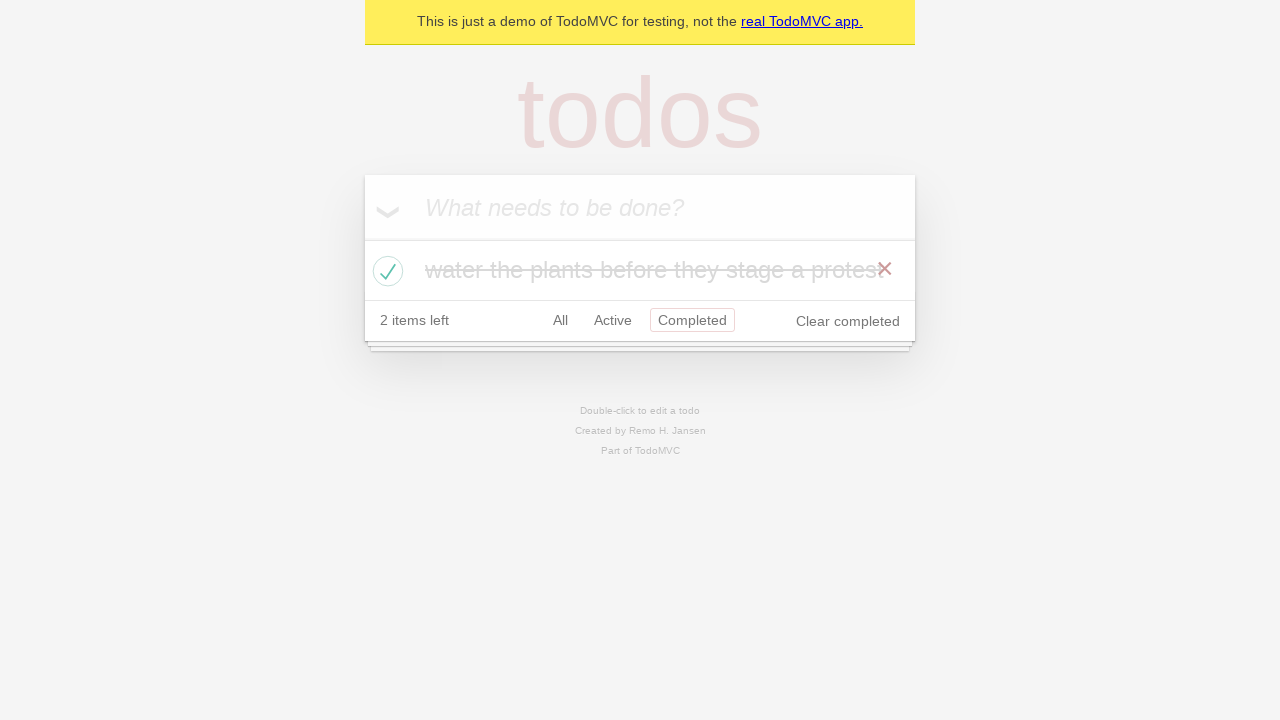

Verified that todo list items are present on the page
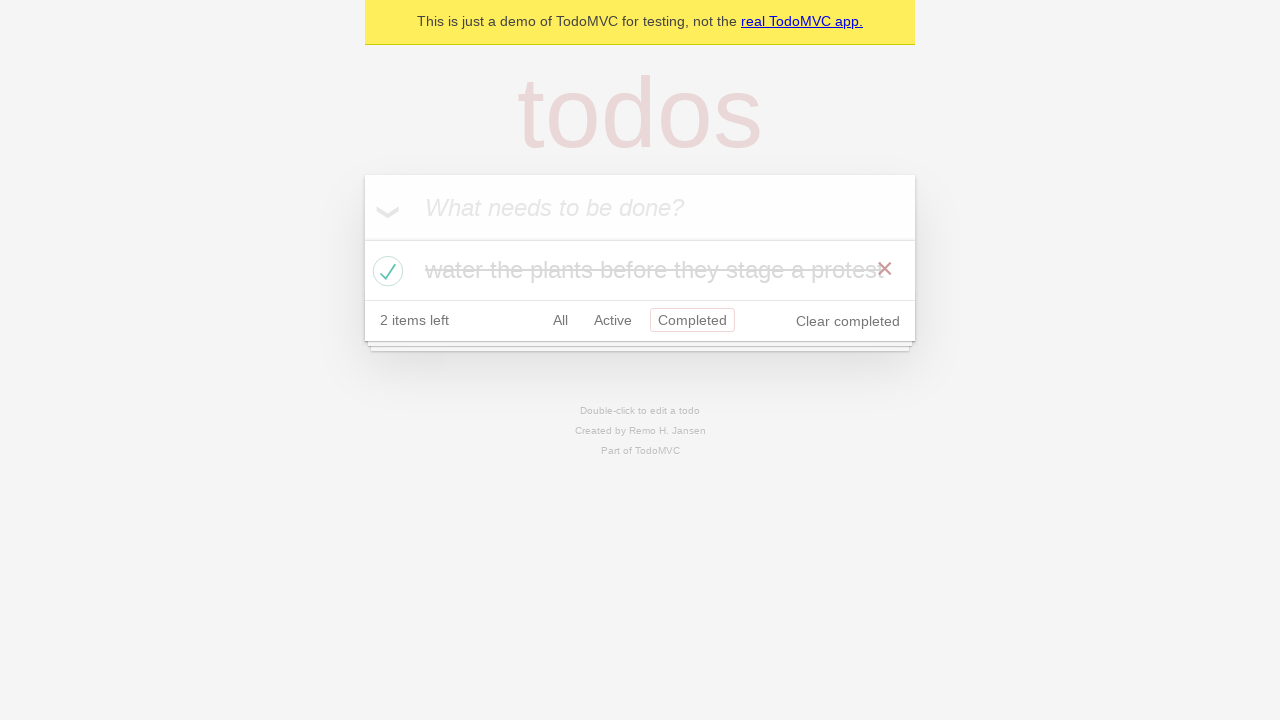

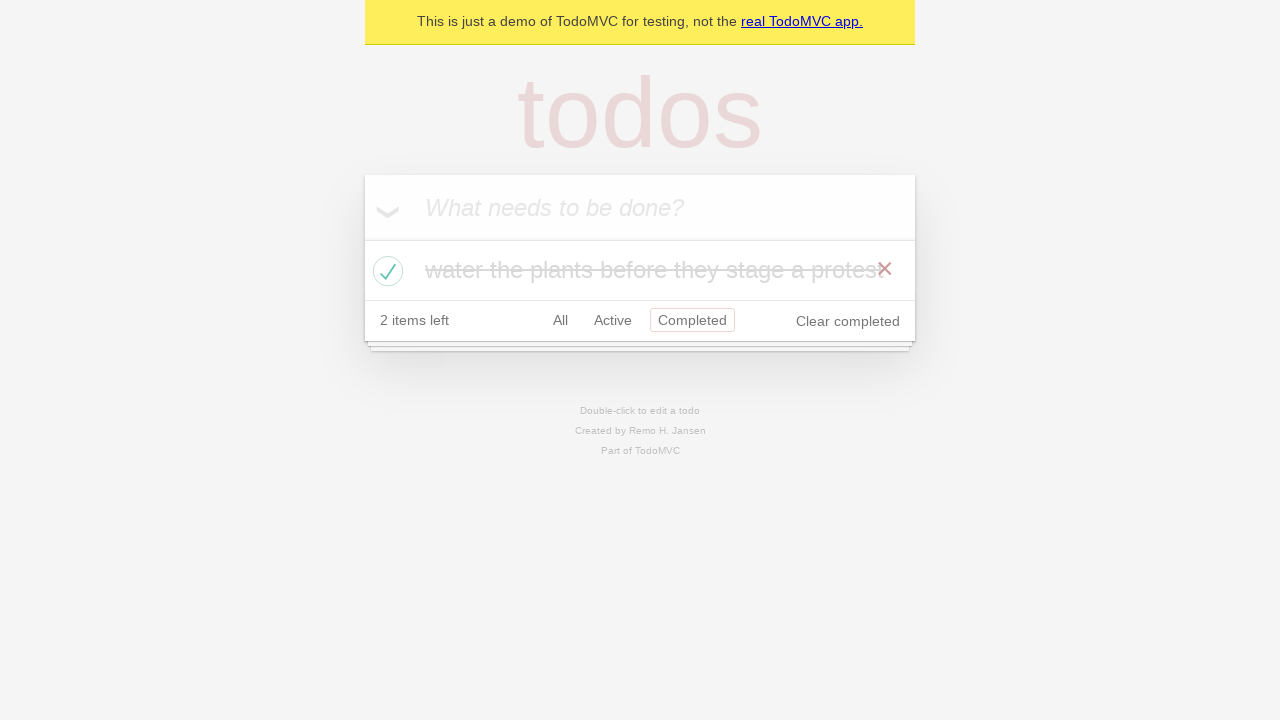